Tests the forgot password functionality by navigating to the forgot password page, entering an email address, and submitting the form to retrieve password

Starting URL: https://the-internet.herokuapp.com/

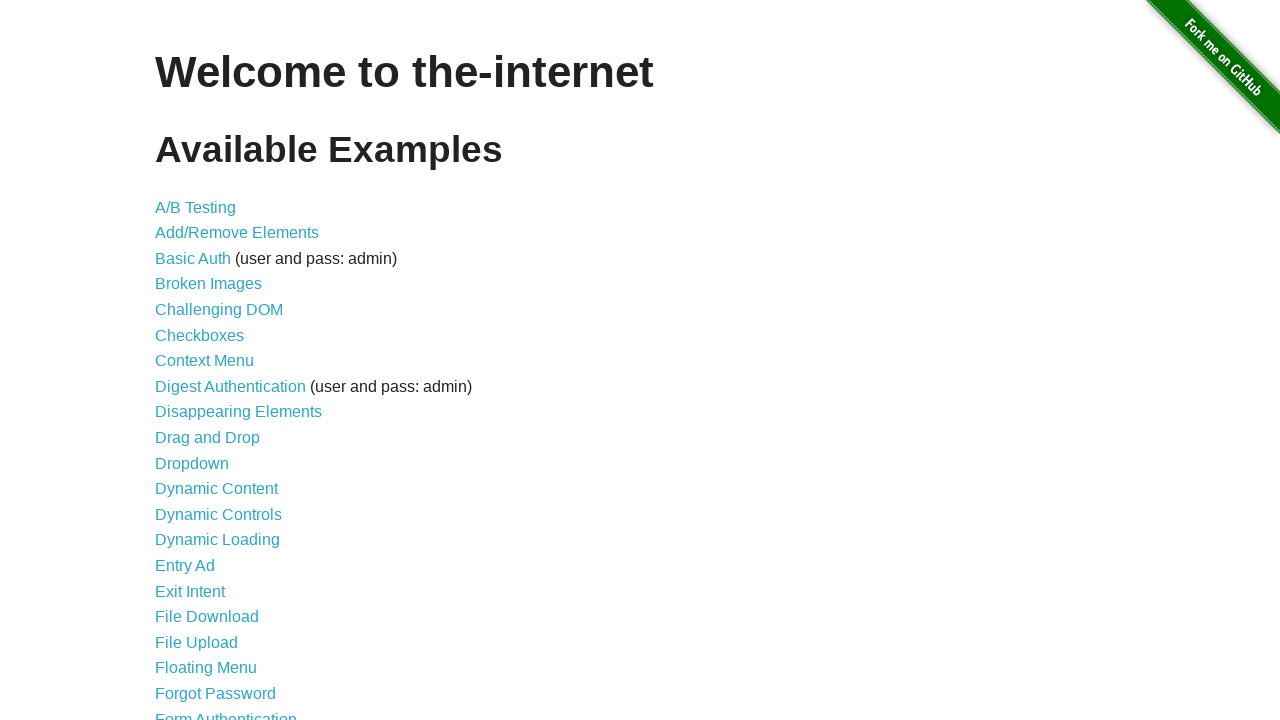

Navigated to the-internet.herokuapp.com homepage
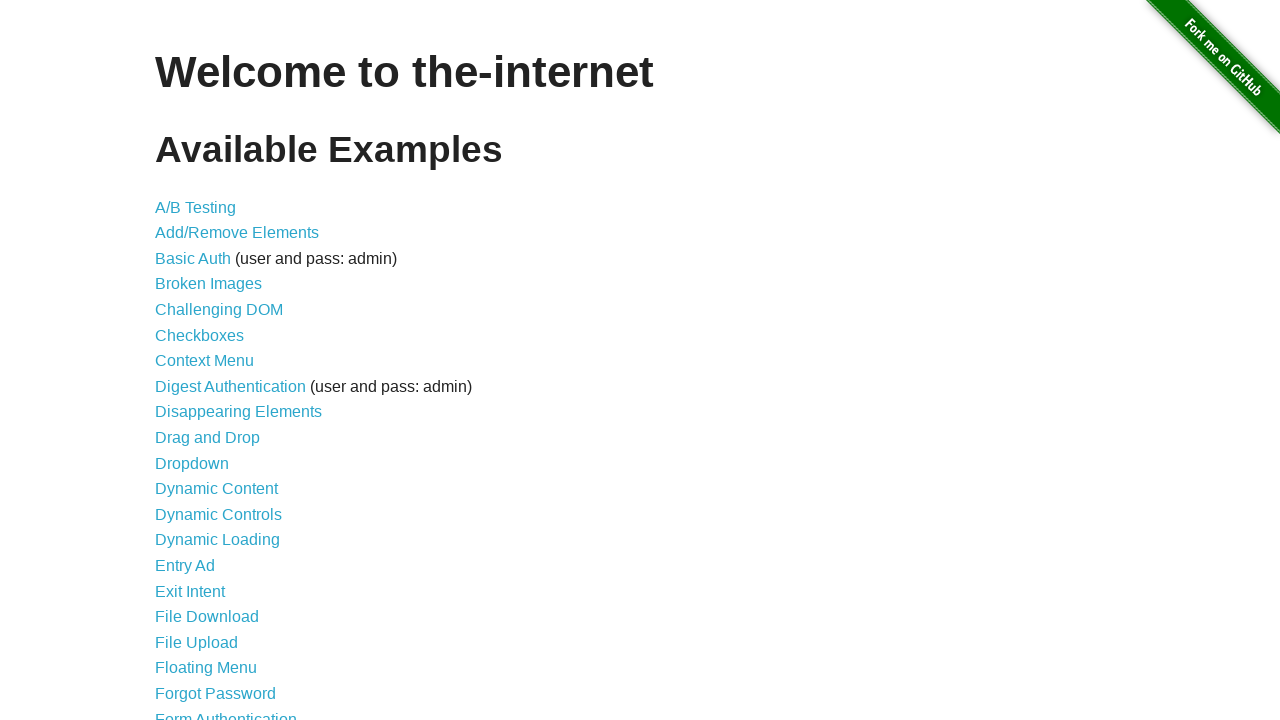

Clicked on Forgot Password link at (216, 693) on text=Forgot Password
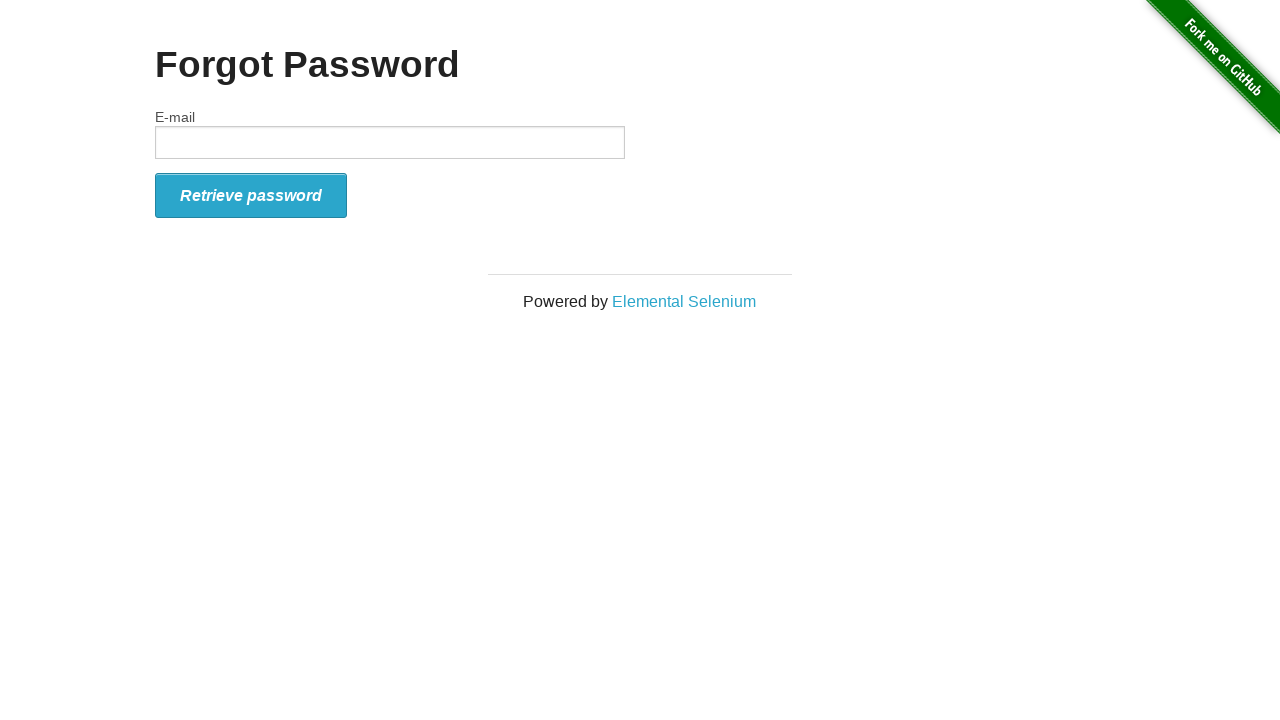

Filled email field with 'test@gmail.com' on #email
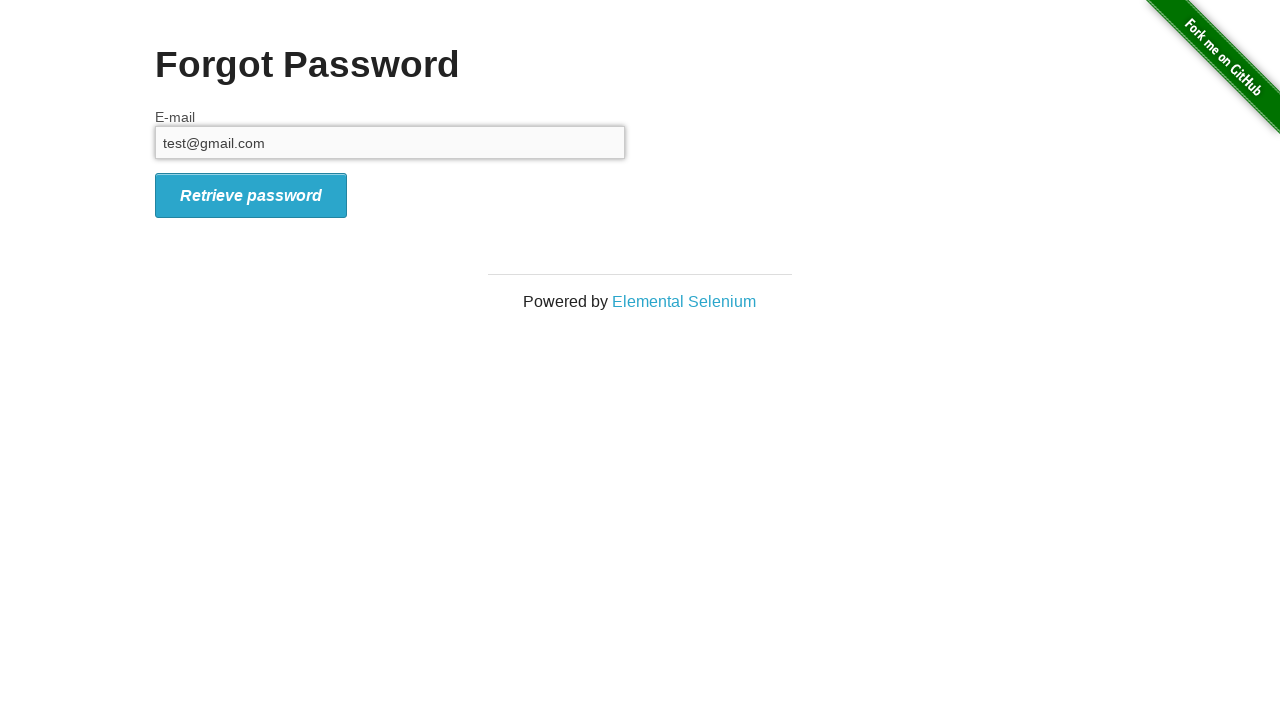

Clicked Retrieve password button to submit forgot password form at (251, 195) on text=Retrieve password
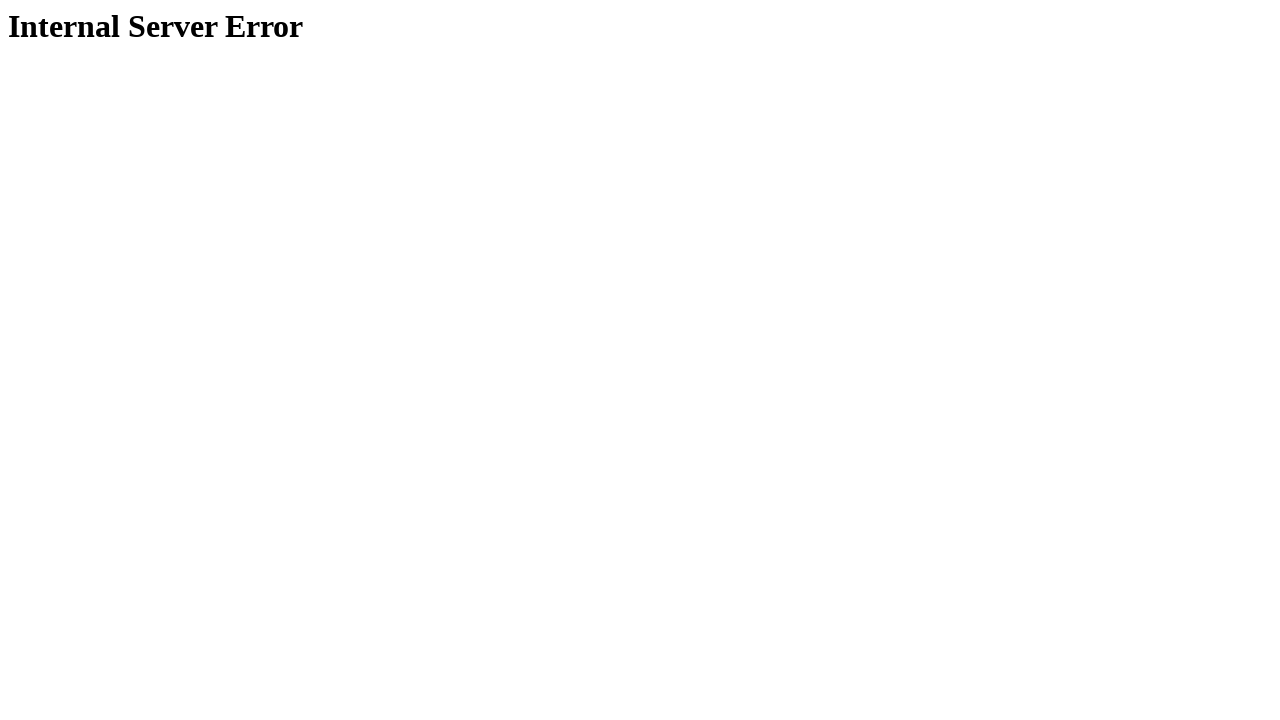

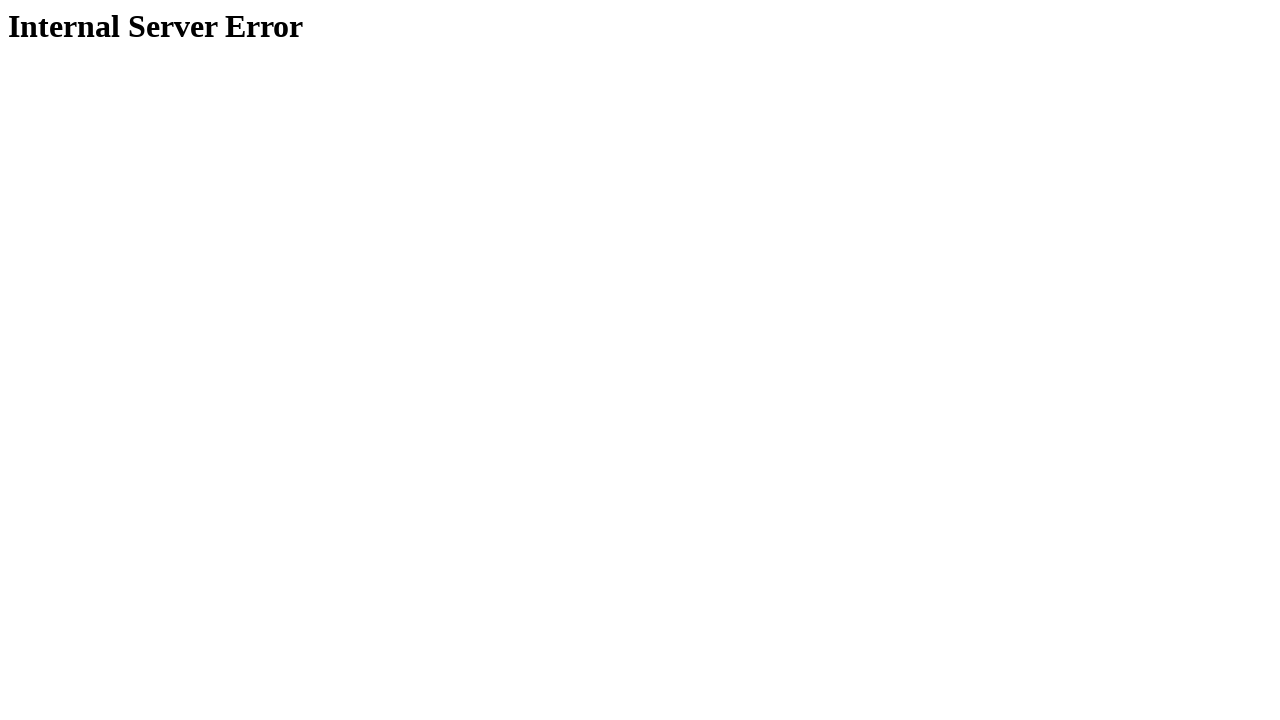